Tests alert handling by entering text and accepting both alert and confirmation dialogs

Starting URL: https://rahulshettyacademy.com/AutomationPractice/

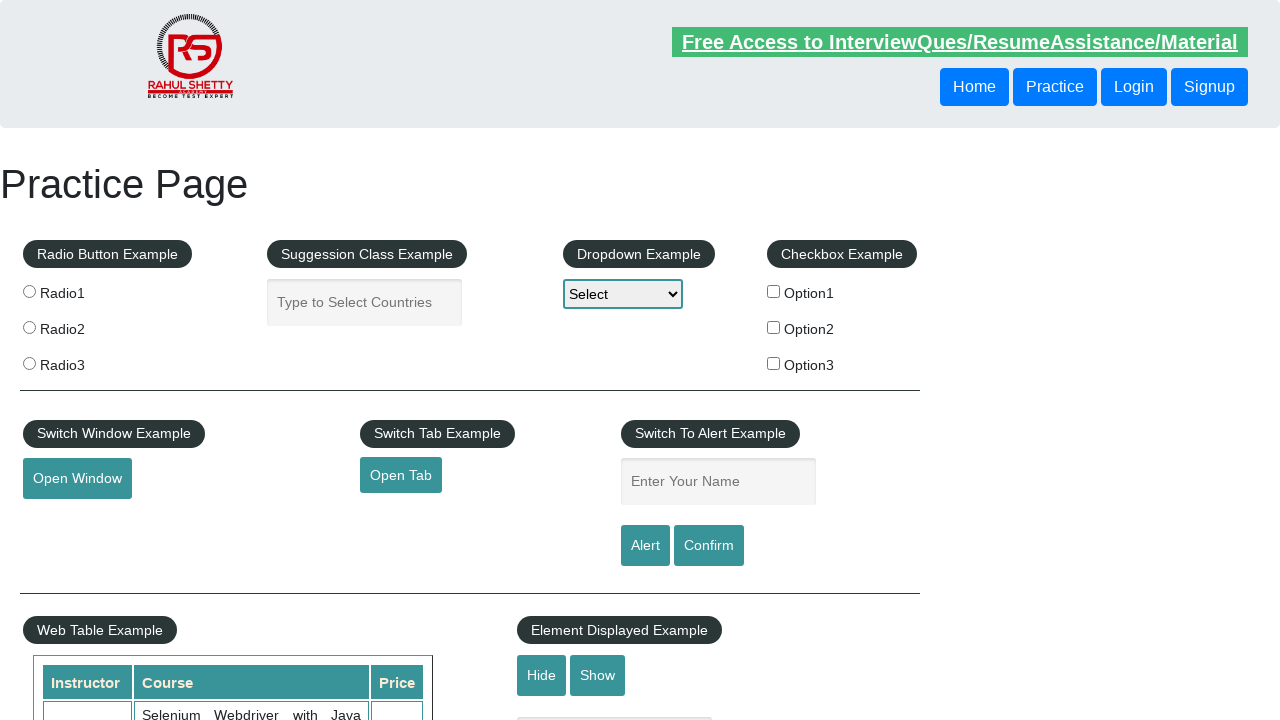

Clicked on name input field at (718, 482) on #name
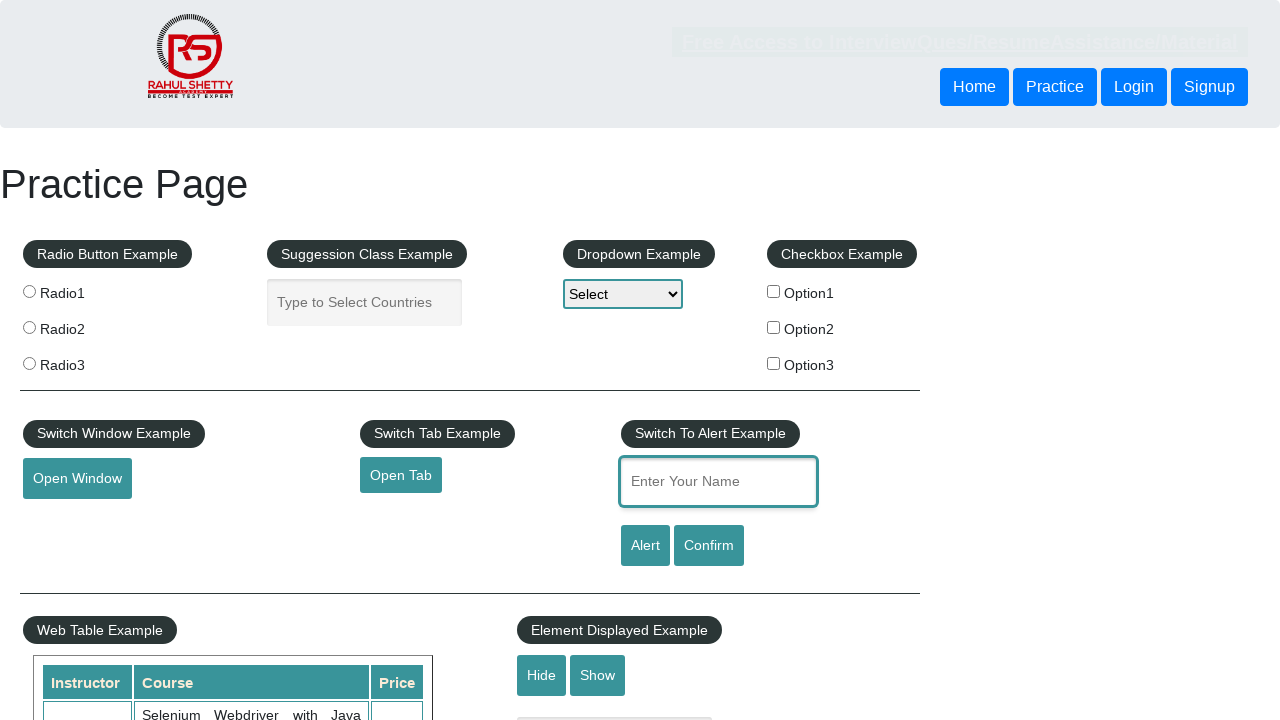

Filled name input with 'Stori Card' on #name
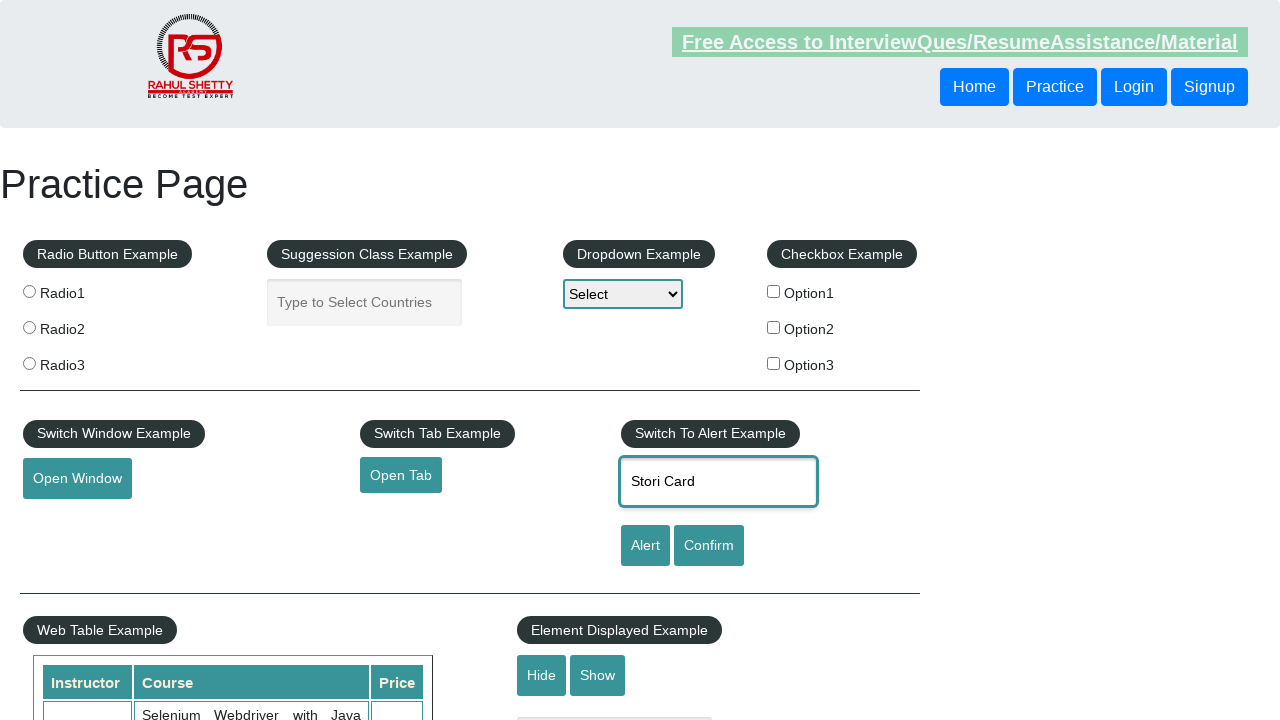

Set up alert dialog handler to accept dialogs
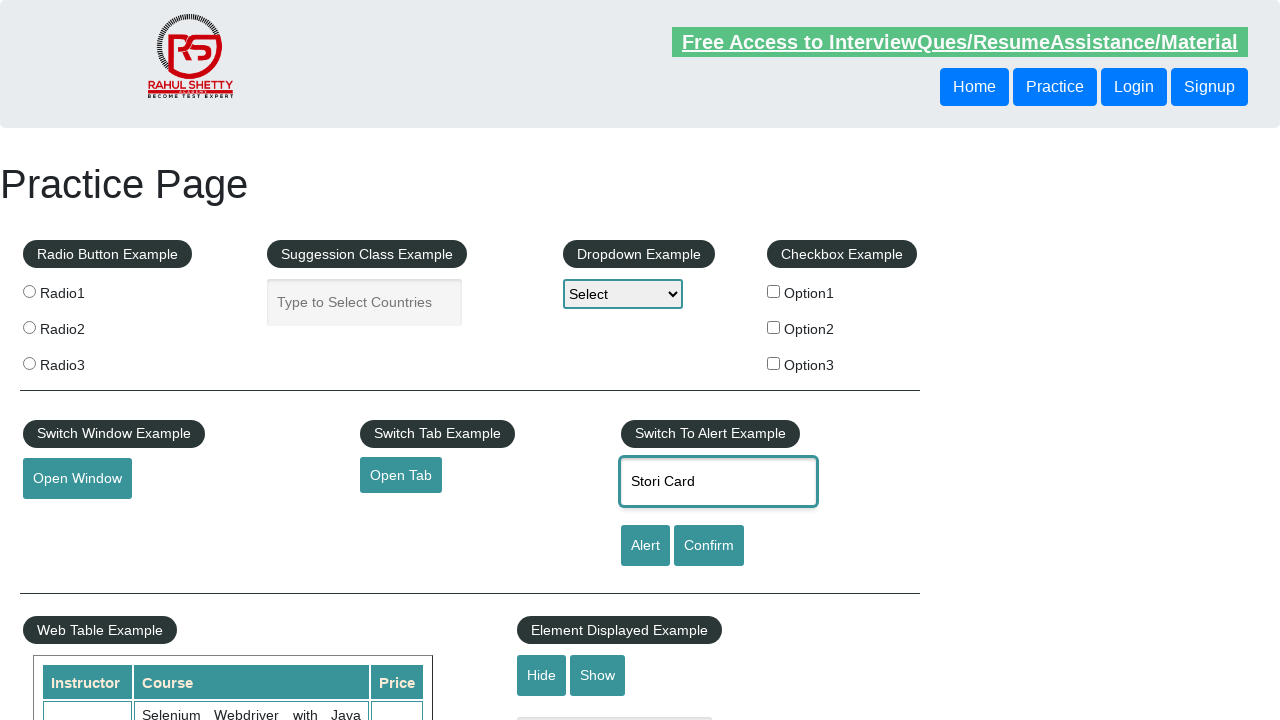

Clicked alert button - alert dialog triggered and accepted at (645, 546) on #alertbtn
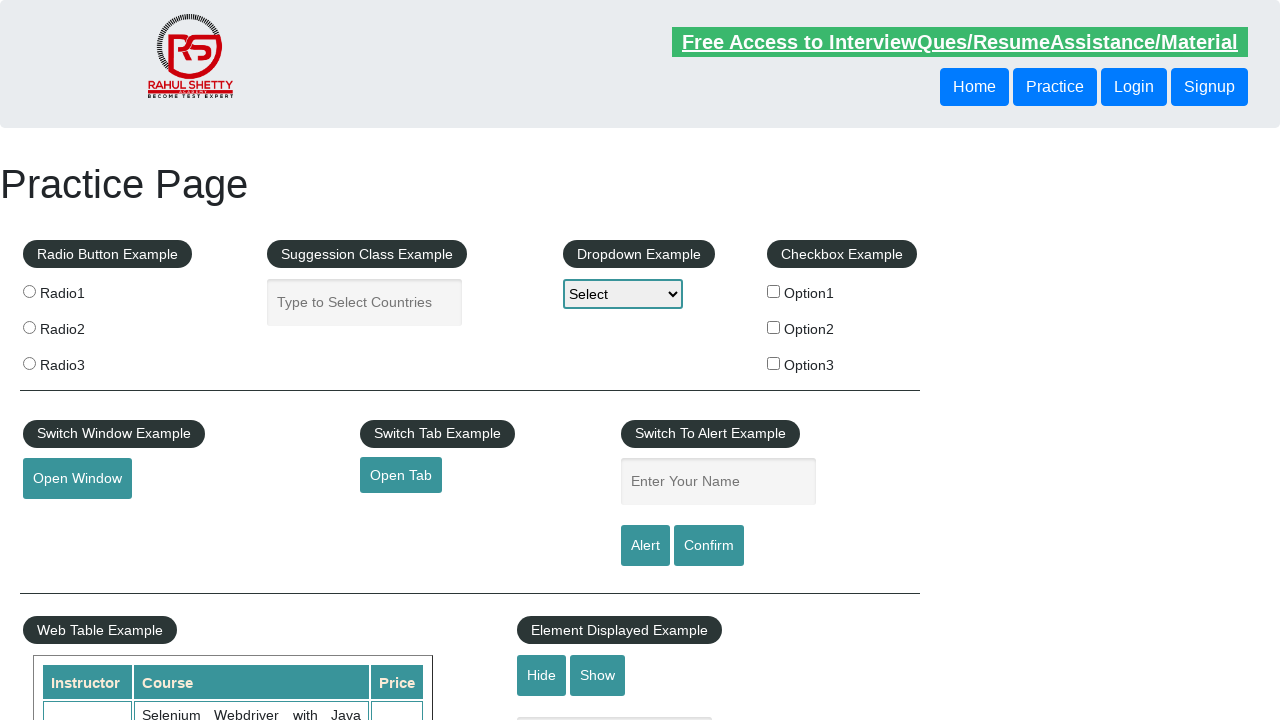

Clicked on name input field again at (718, 482) on #name
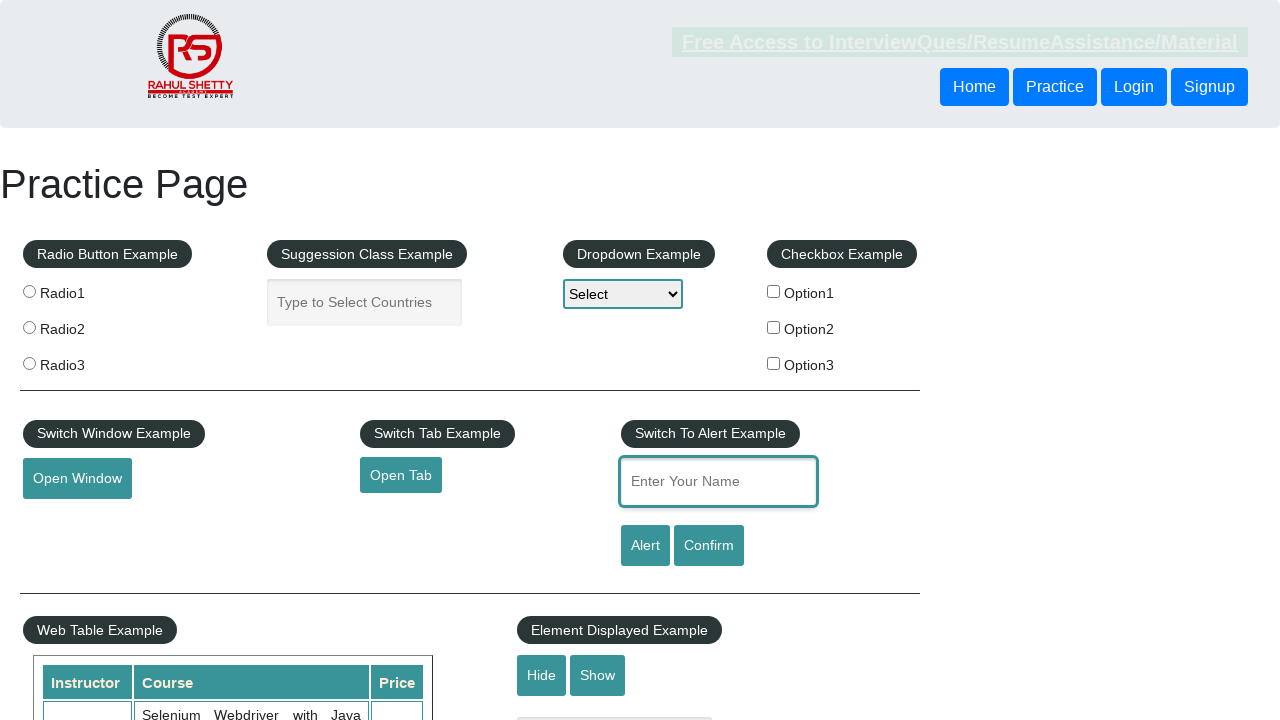

Filled name input with 'Stori Card' again on #name
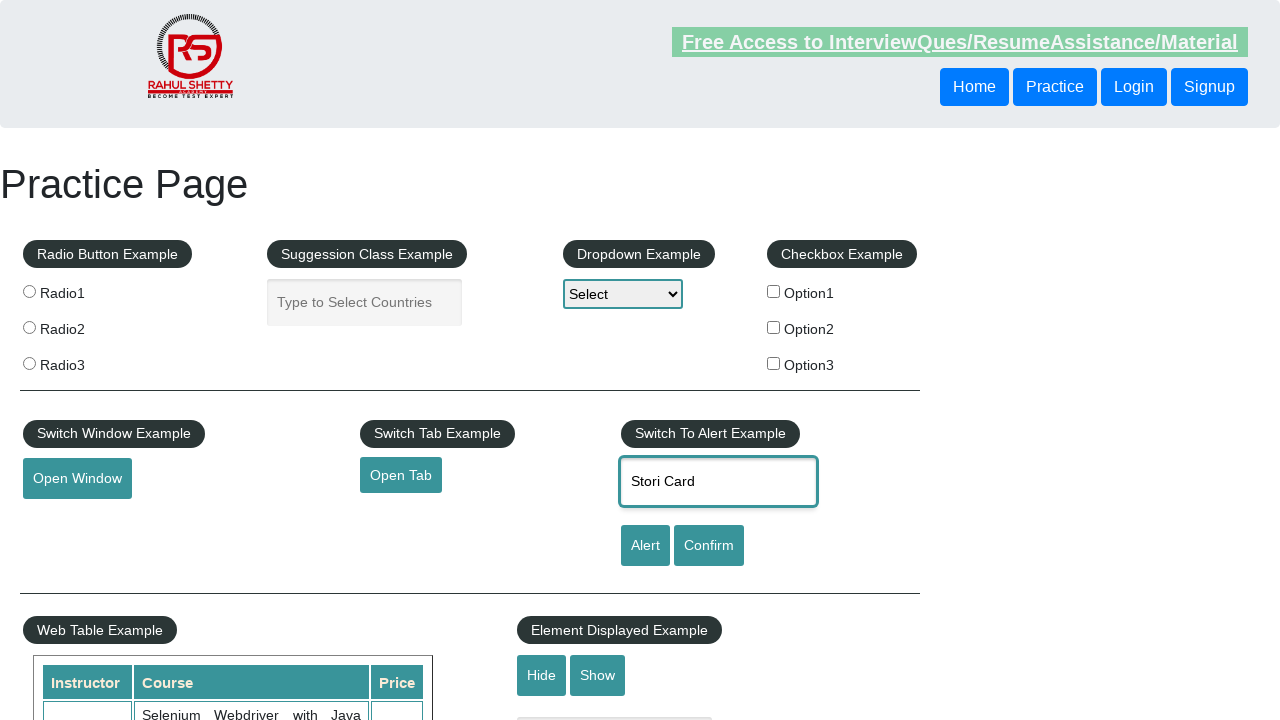

Set up confirmation dialog handler with message verification
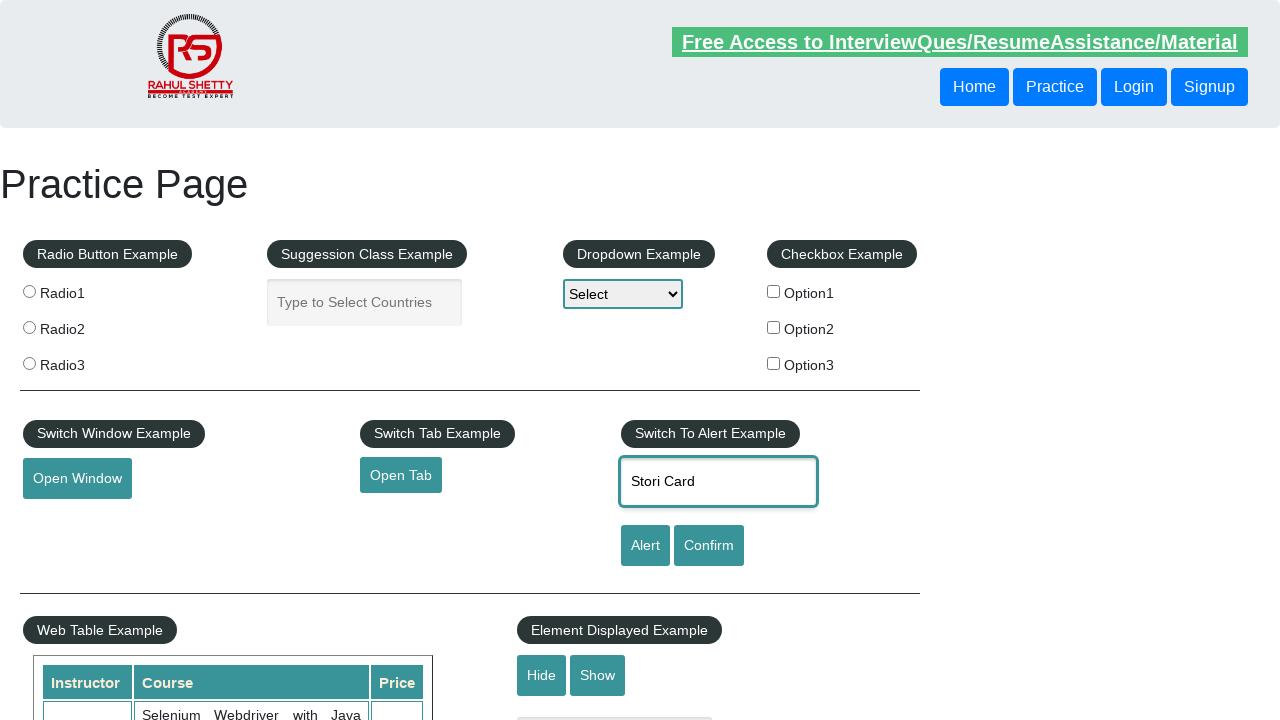

Clicked confirm button - confirmation dialog triggered and handled at (709, 546) on #confirmbtn
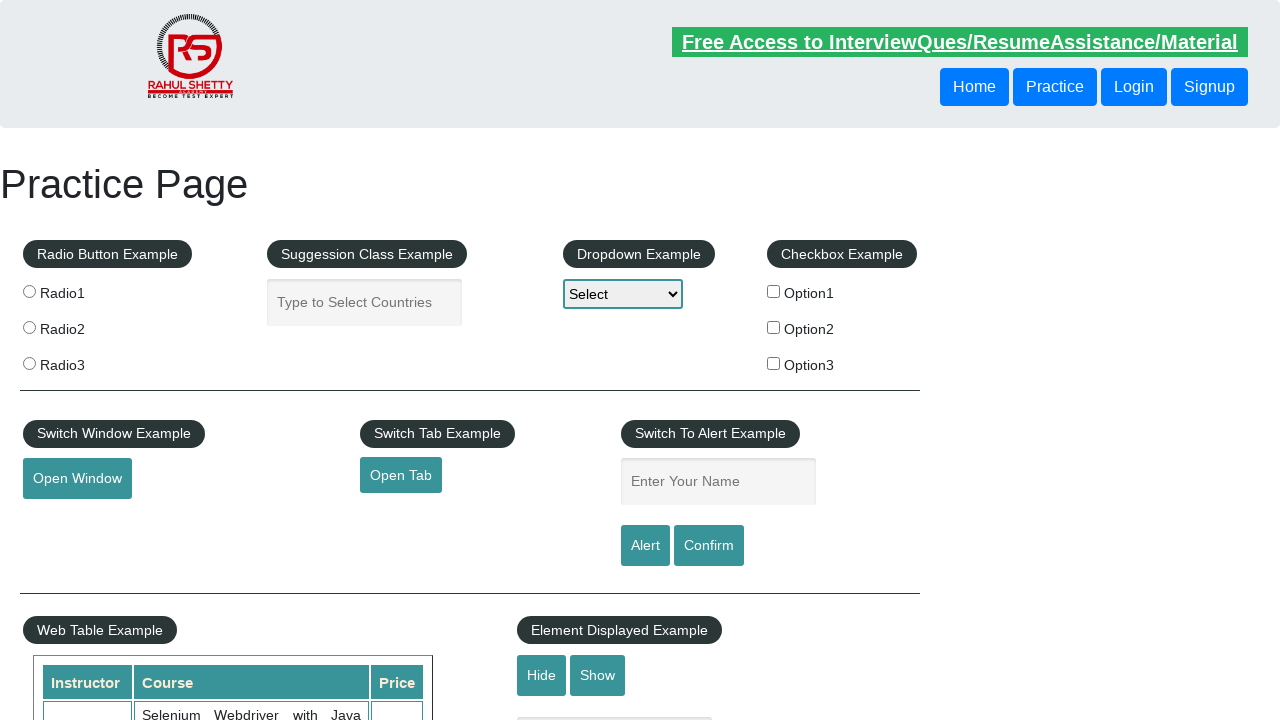

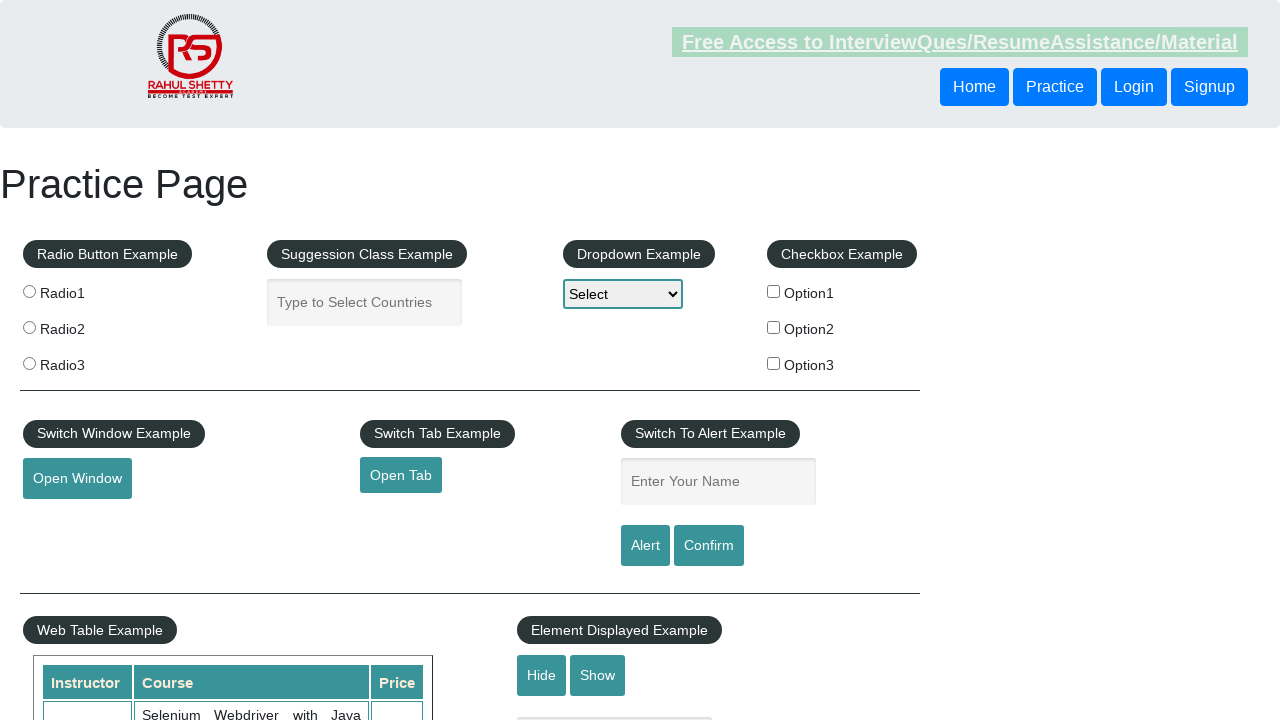